Tests the KAI (Indonesian Railways) booking form by filling in the origin station field with "Bandung"

Starting URL: https://booking.kai.id/

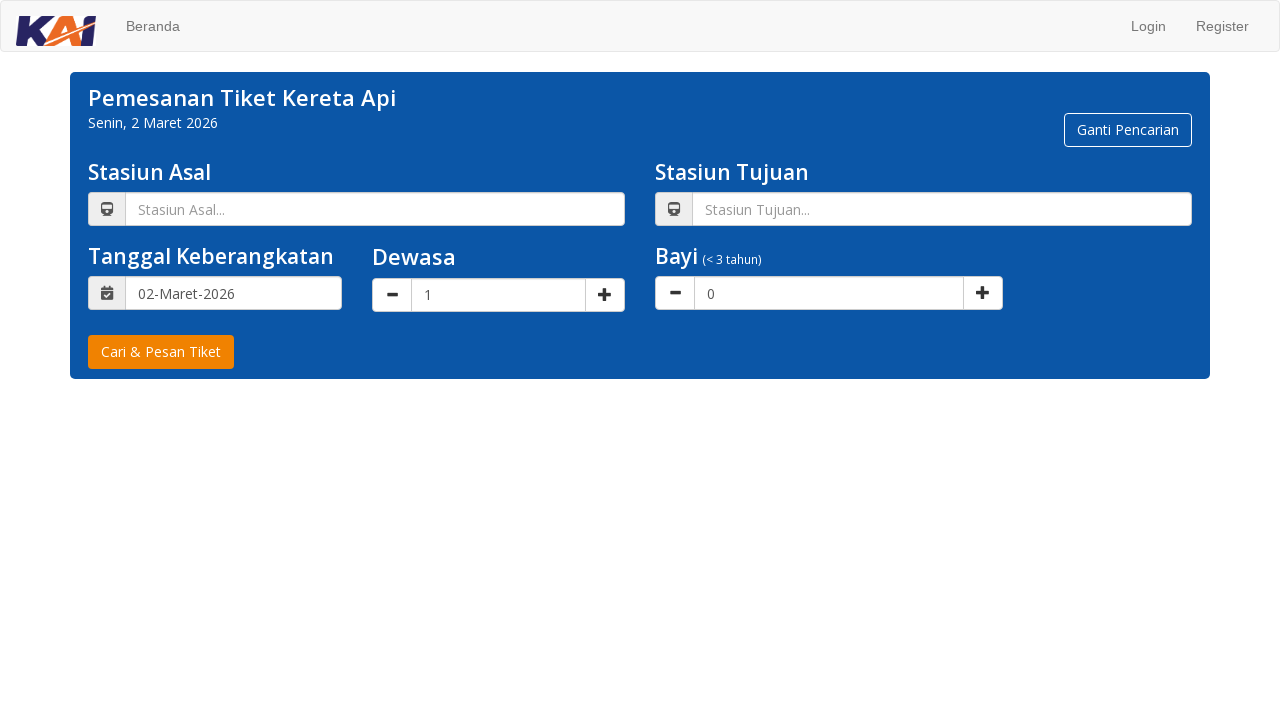

Waited for origin station input field to be present
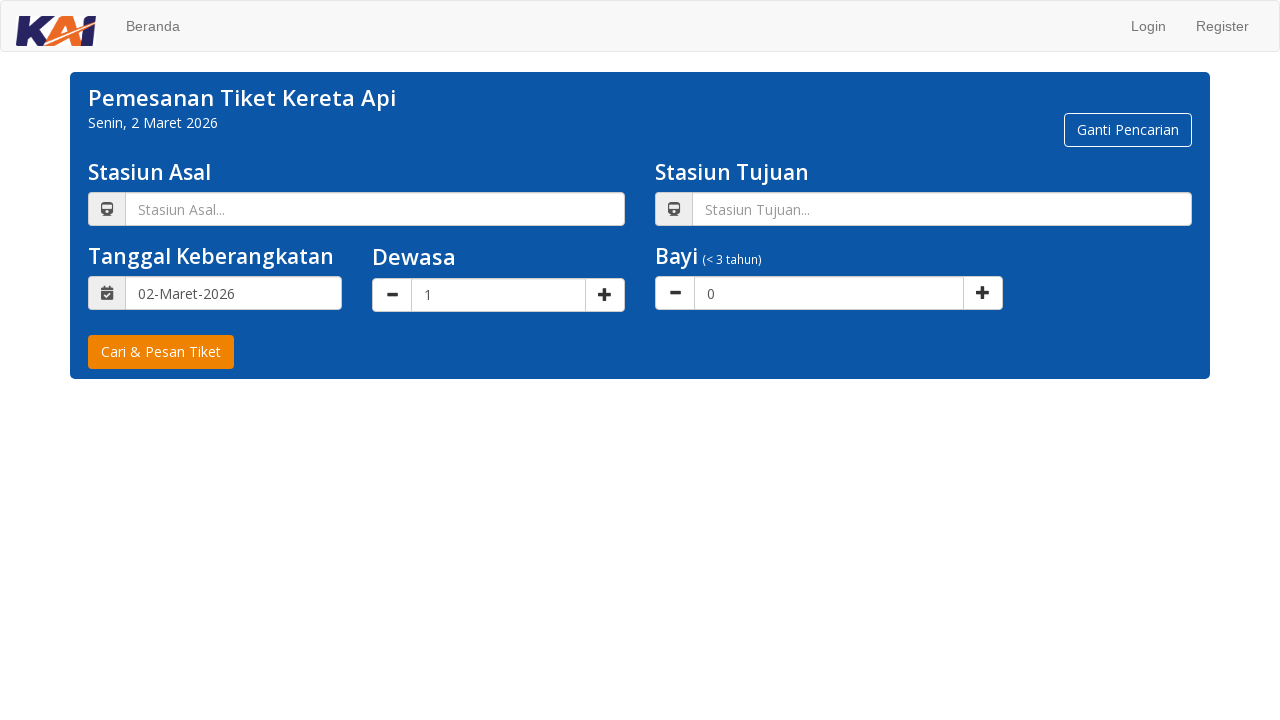

Filled origin station field with 'Bandung' on #origination-flexdatalist
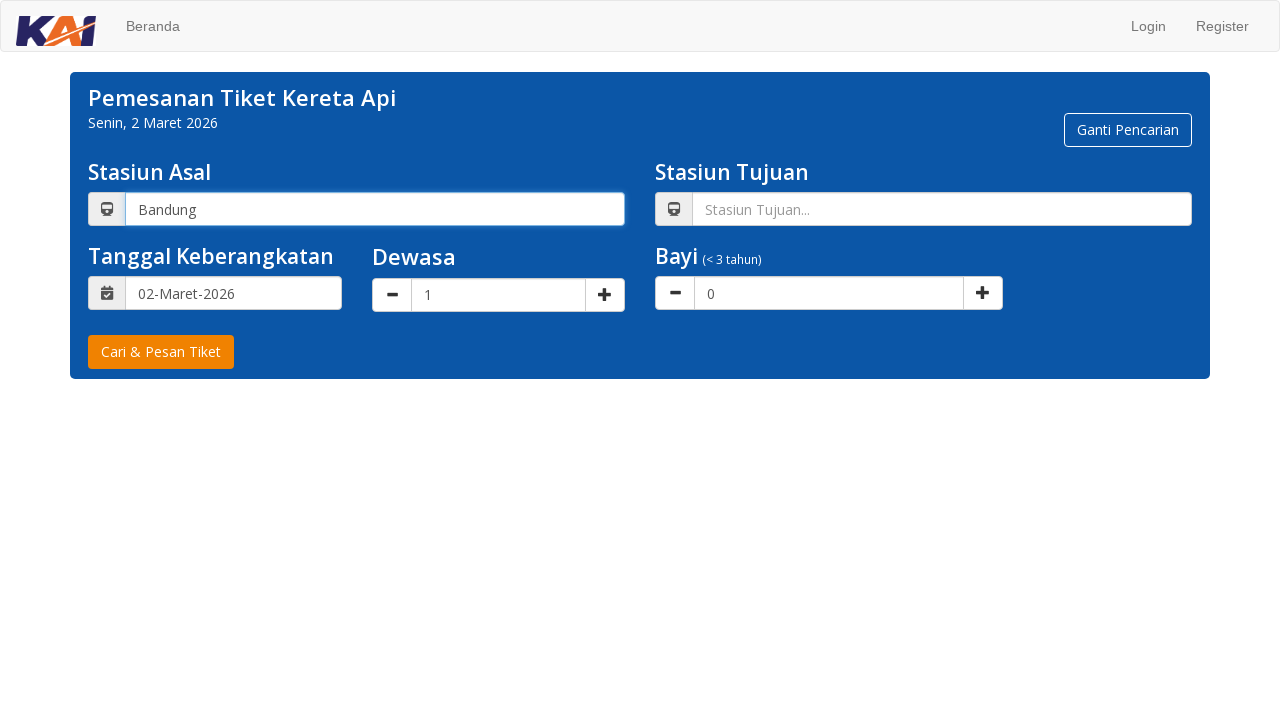

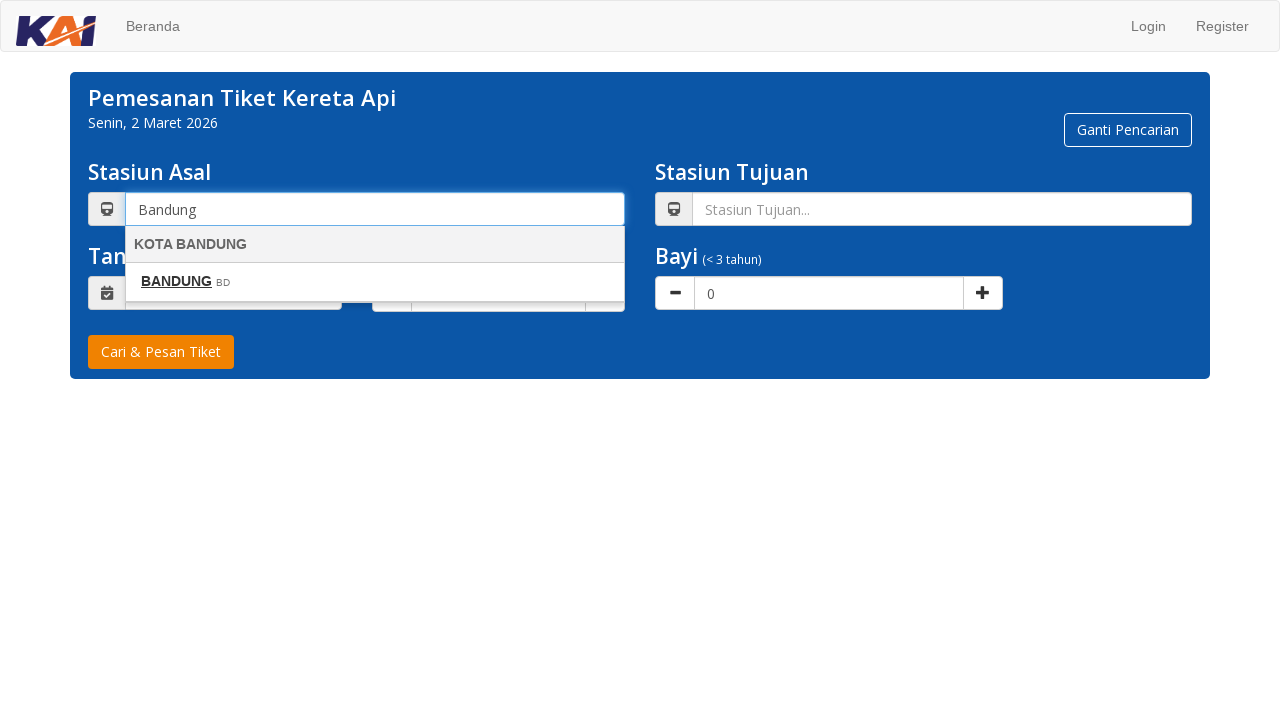